Tests JavaScript prompt alert handling by clicking a button to trigger a prompt, entering text into the prompt, and accepting it.

Starting URL: https://the-internet.herokuapp.com/javascript_alerts

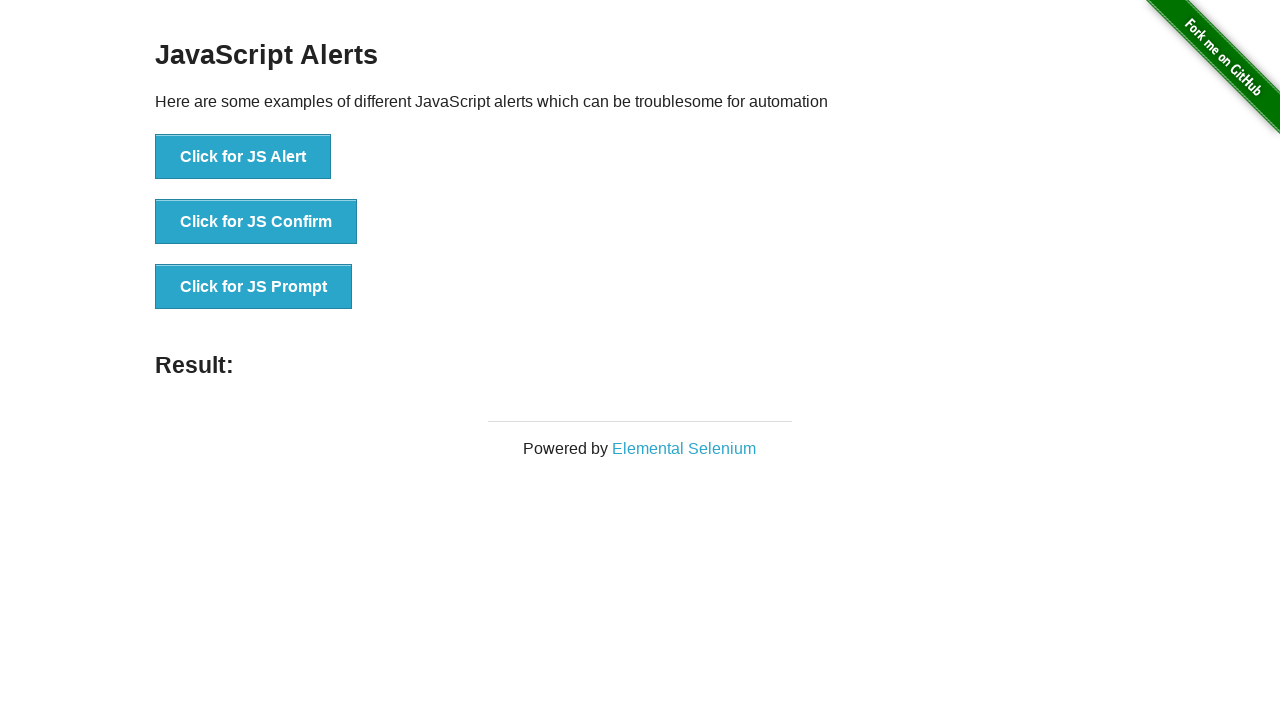

Set up dialog handler to accept prompt with text 'Selenium'
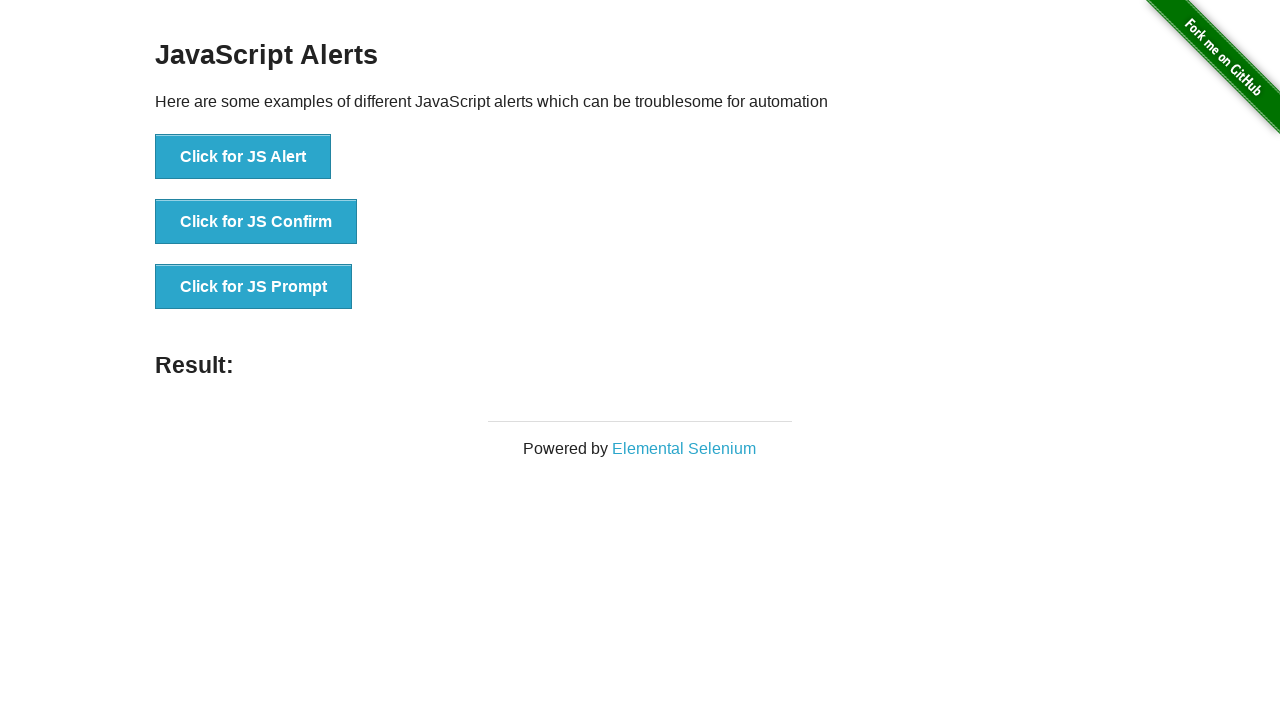

Clicked button to trigger JavaScript prompt alert at (254, 287) on button[onclick='jsPrompt()']
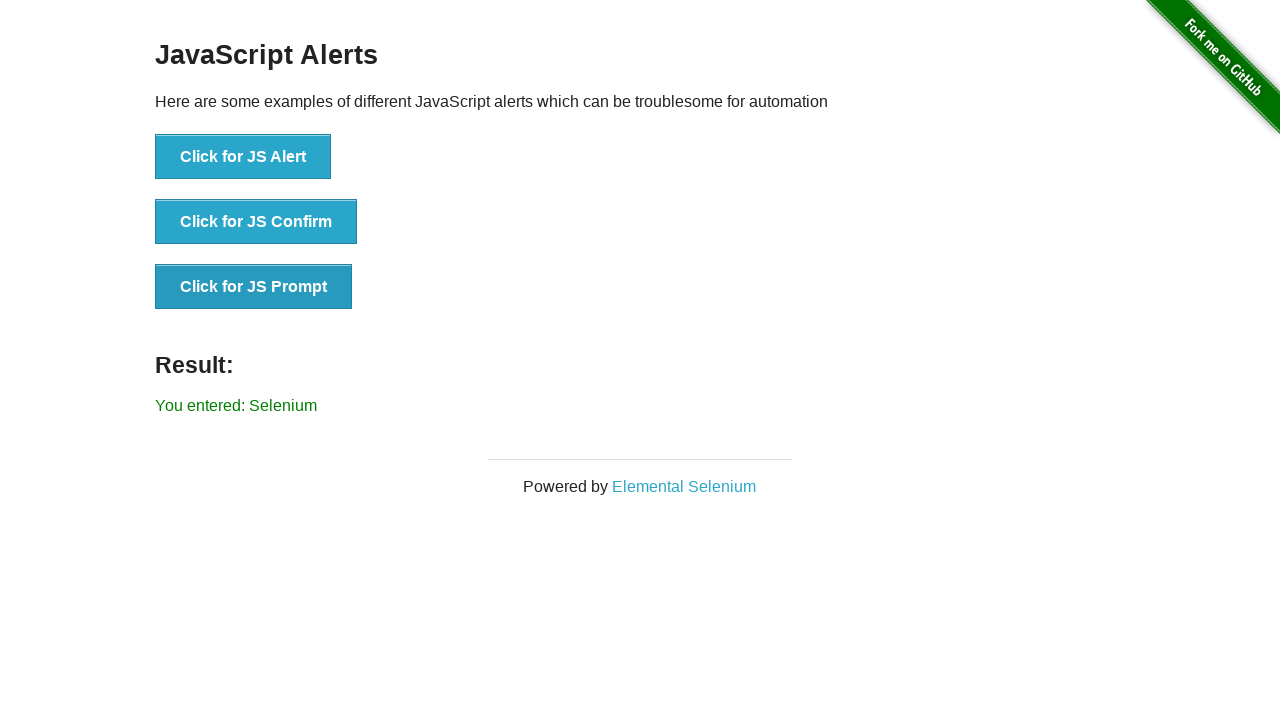

Verified result element displays entered text 'Selenium'
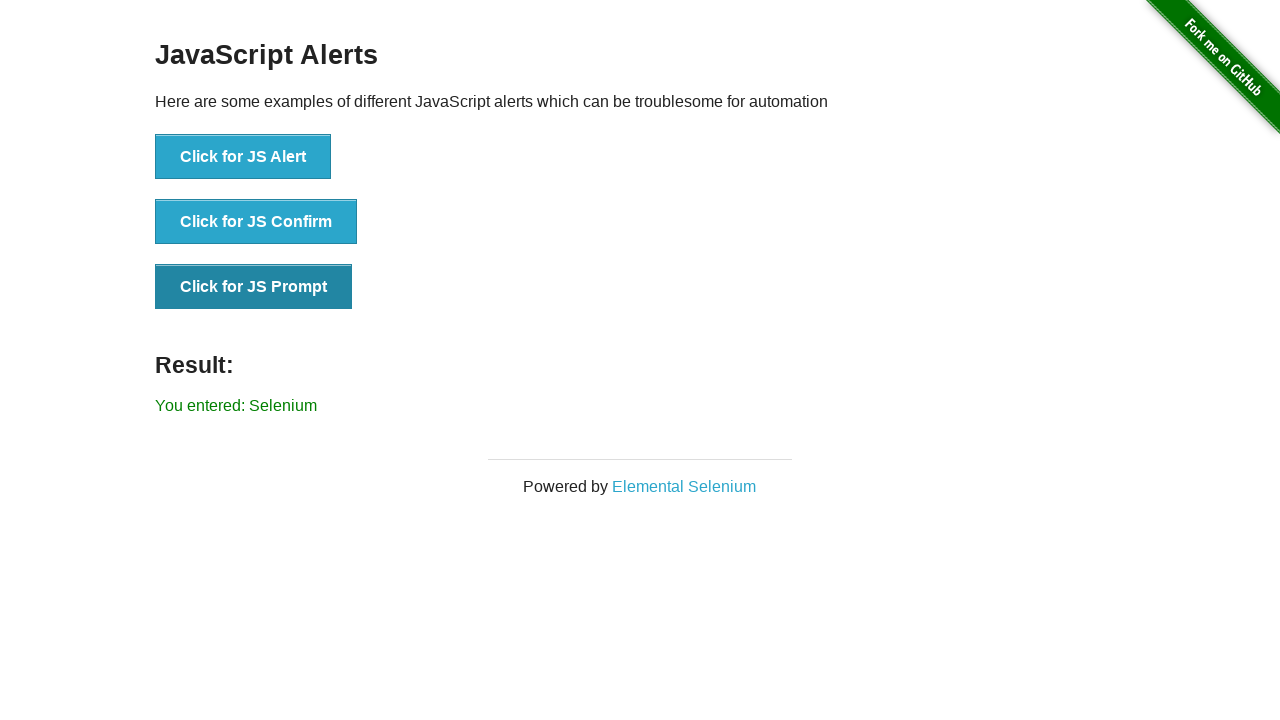

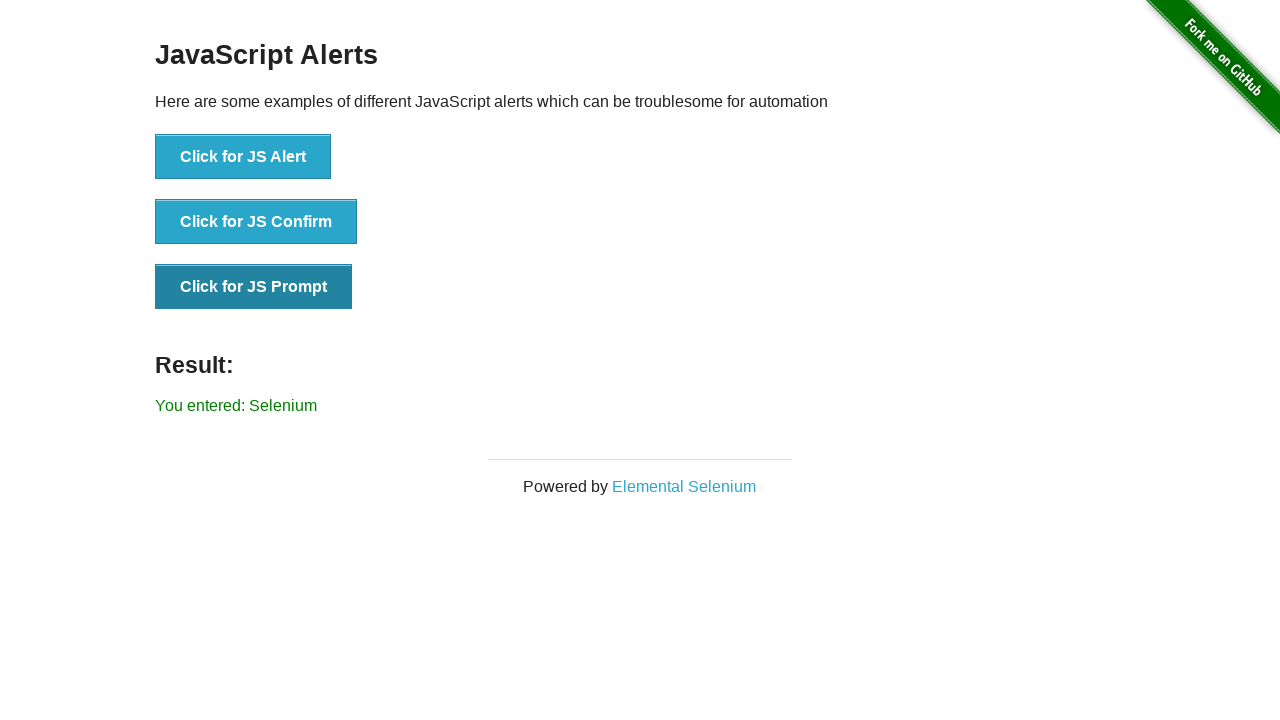